Tests addition with two negative numbers (-4 + -4 = -8)

Starting URL: https://testsheepnz.github.io/BasicCalculator.html

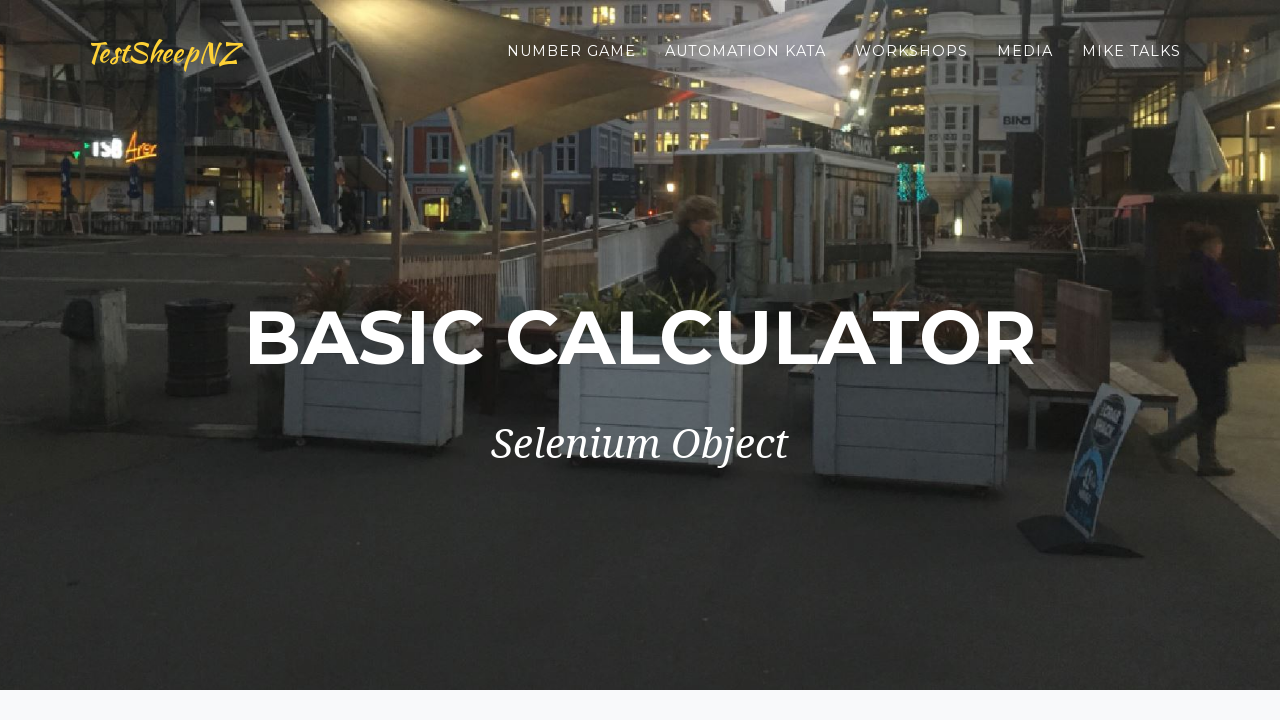

Filled first number field with -4 on #number1Field
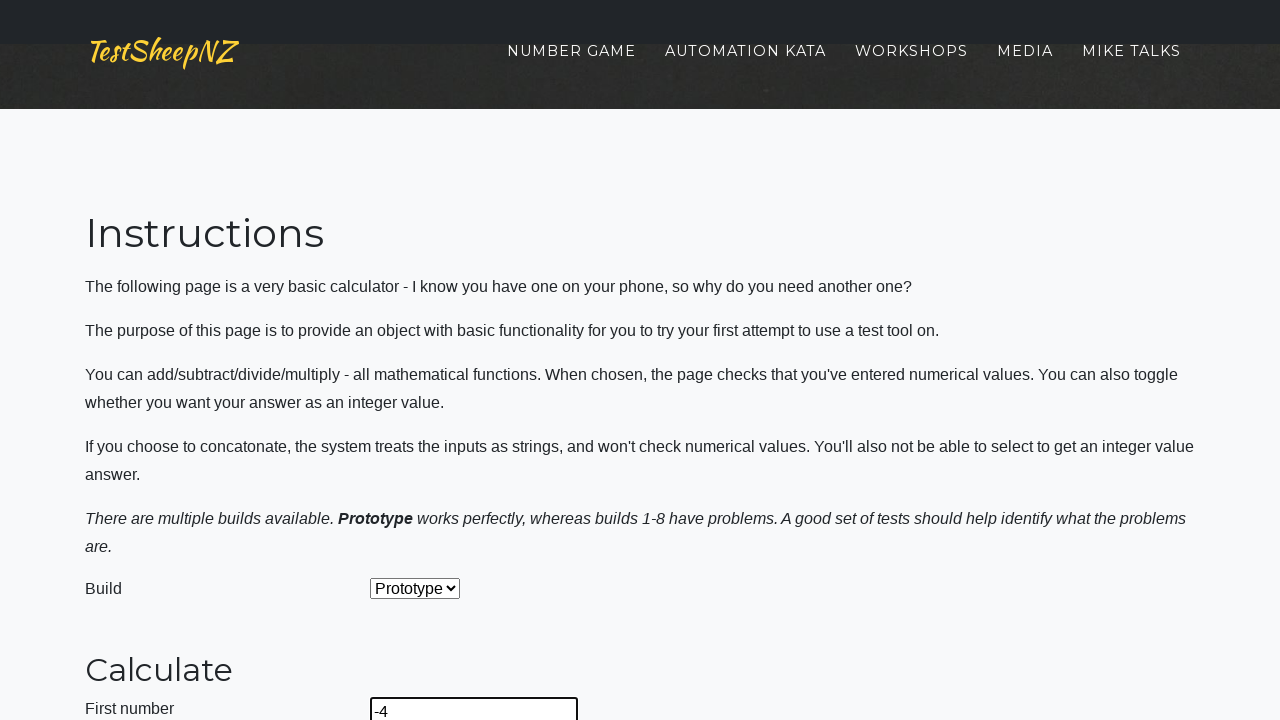

Filled second number field with -4 on #number2Field
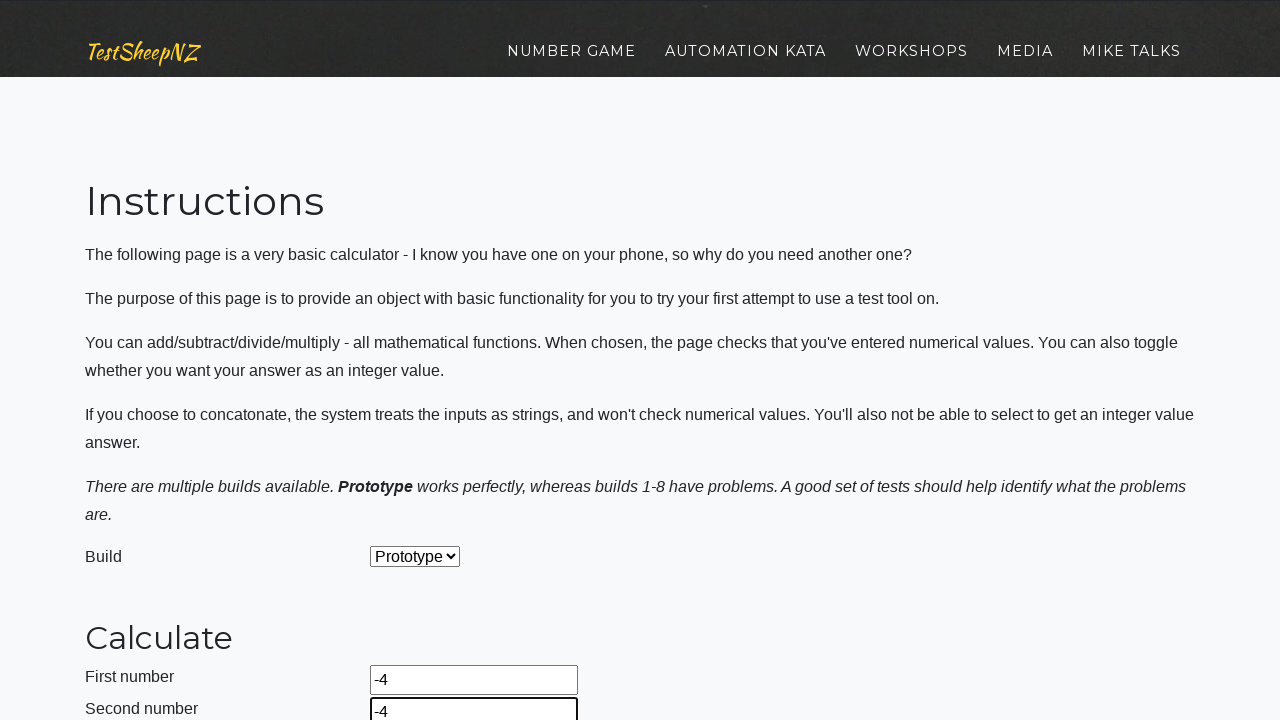

Selected Add operation from dropdown on #selectOperationDropdown
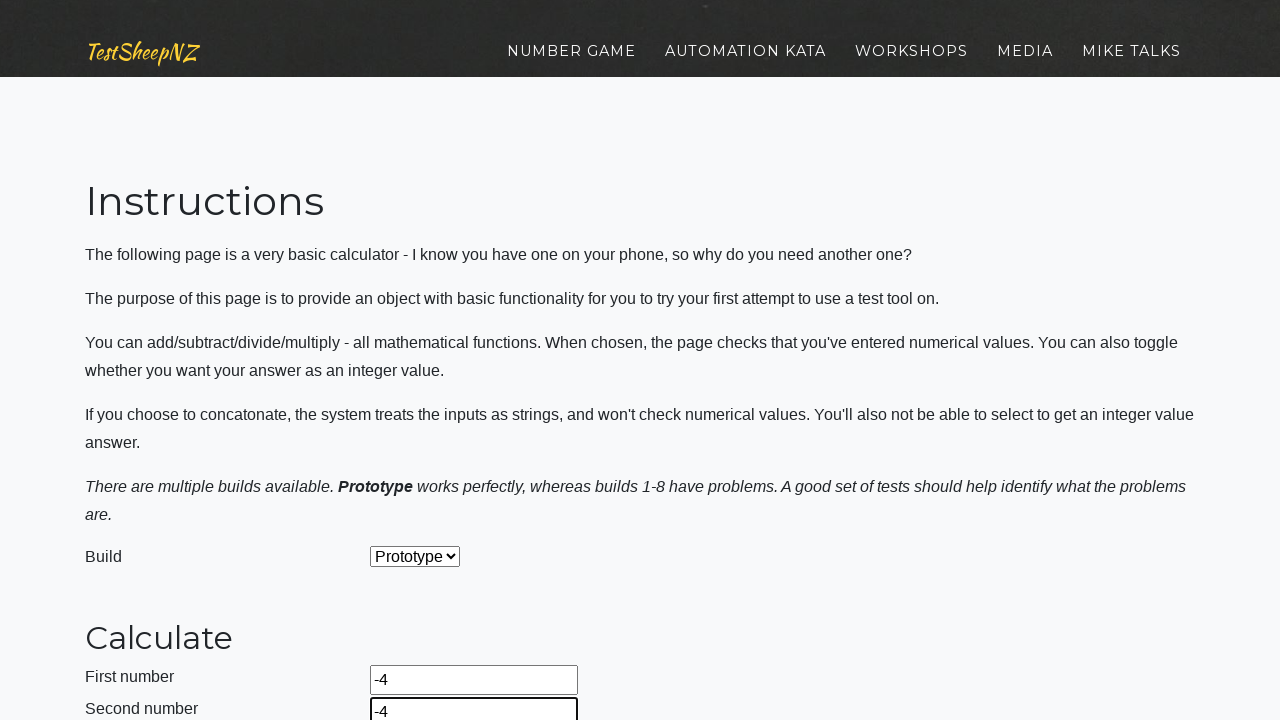

Clicked calculate button at (422, 361) on #calculateButton
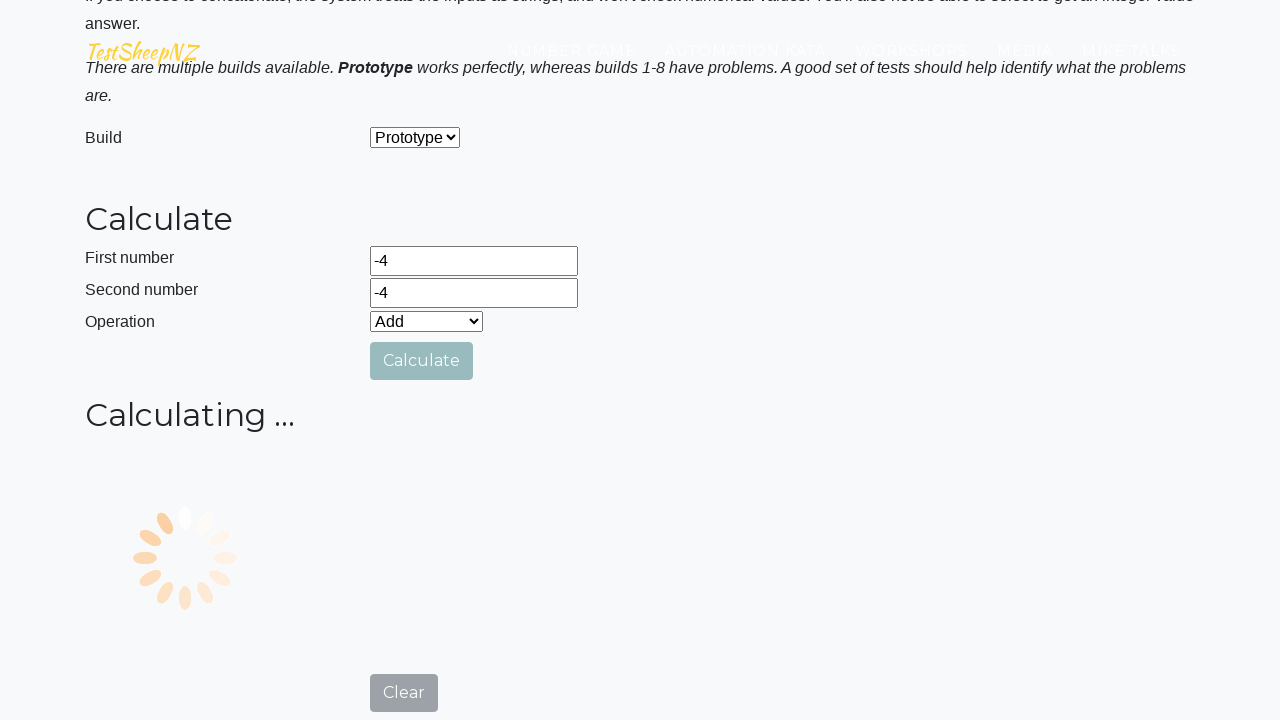

Answer field appeared with result -8
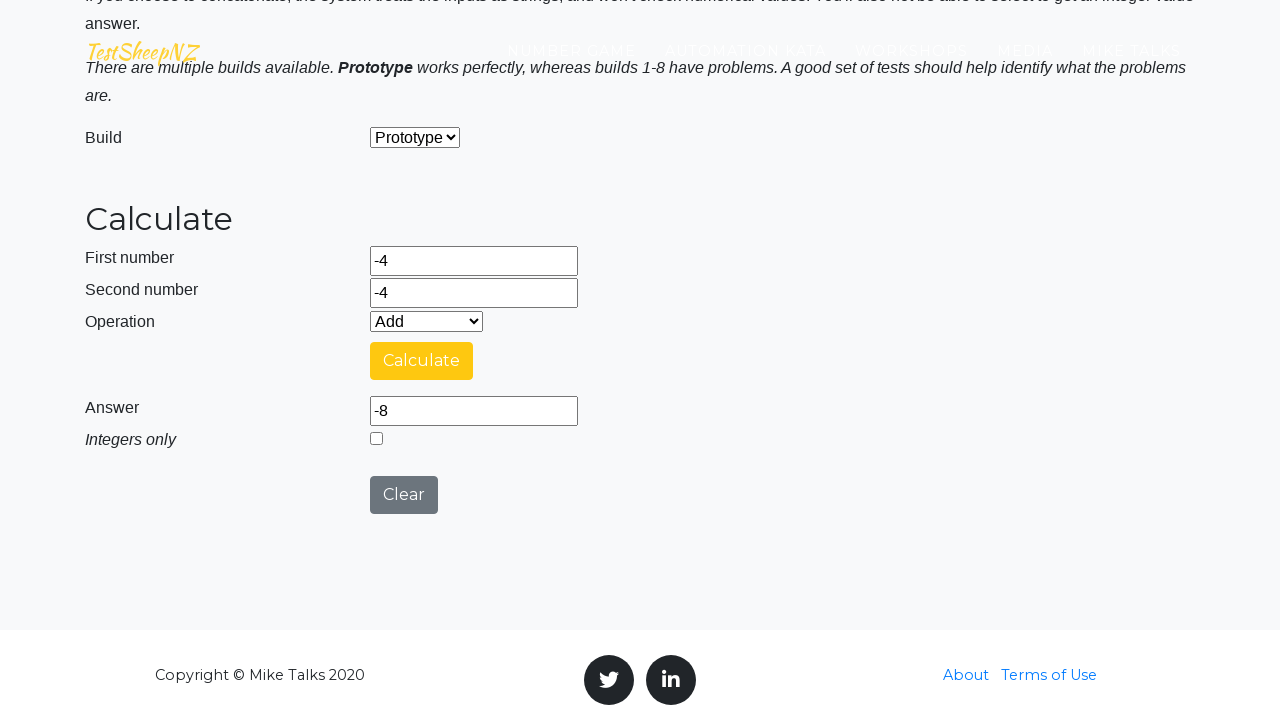

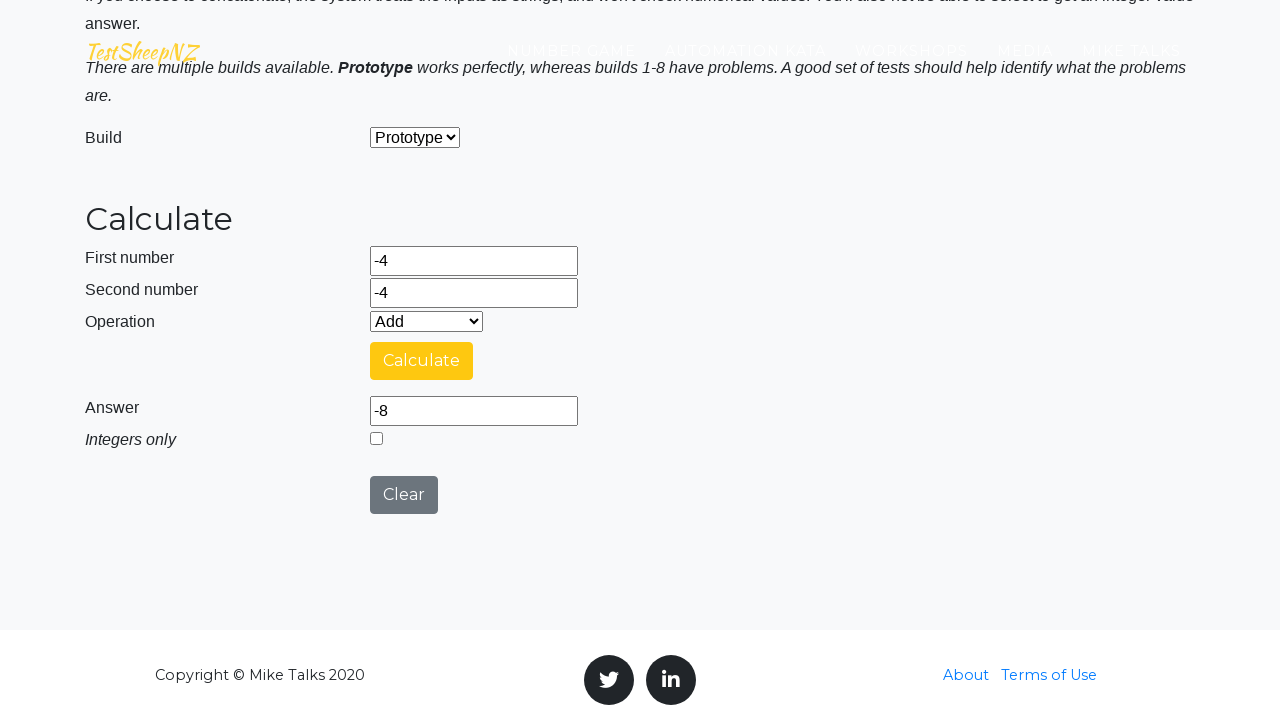